Tests the auto-suggestion feature on Pharmeasy website by searching for "soaps" and verifying that suggestions appear

Starting URL: https://pharmeasy.in/

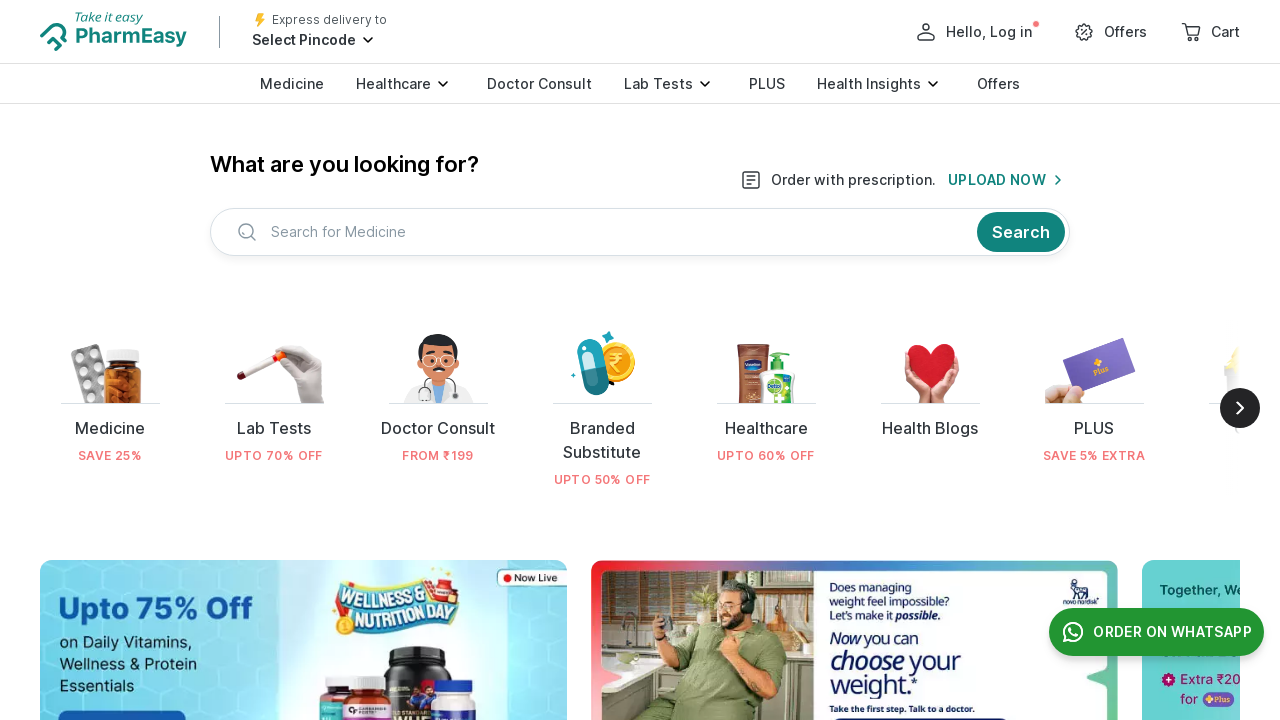

Clicked search button to activate search bar at (1021, 232) on xpath=//div[@class='c-PJLV c-bXbWpx c-bXbWpx-joLzpF-justify-center c-bXbWpx-joJb
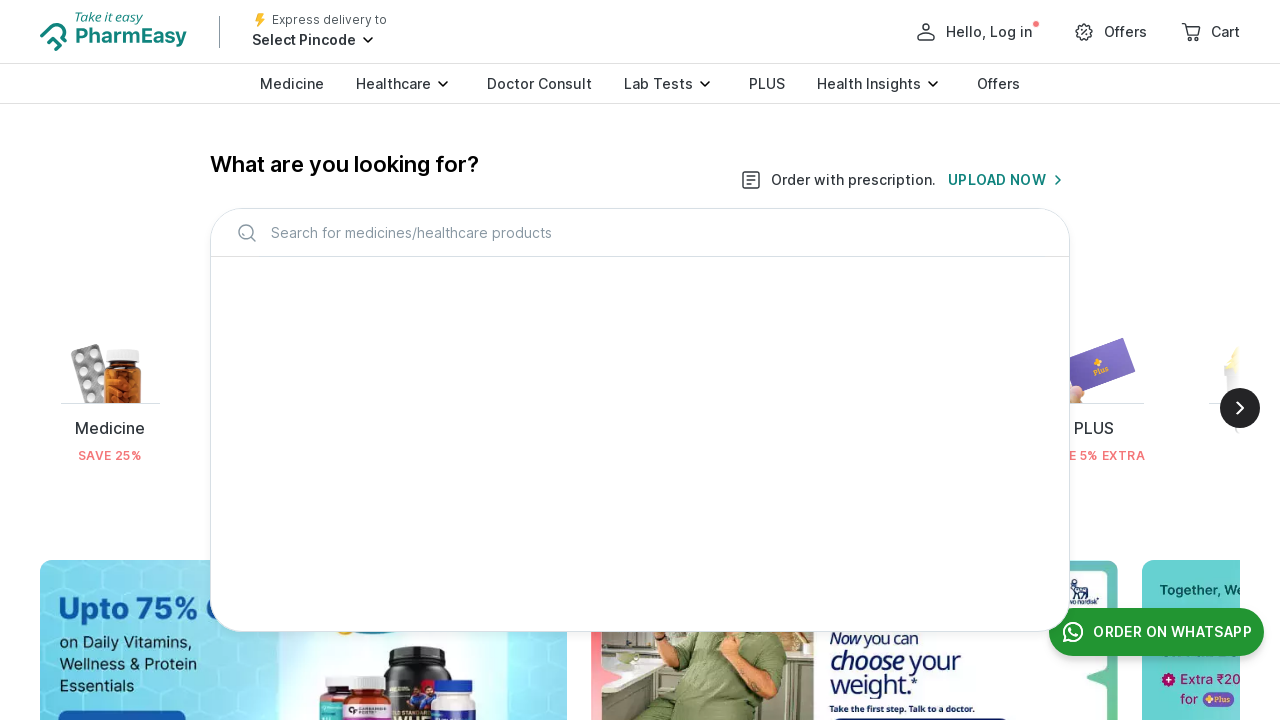

Typed 'soaps' in the search input field on #topBarInput
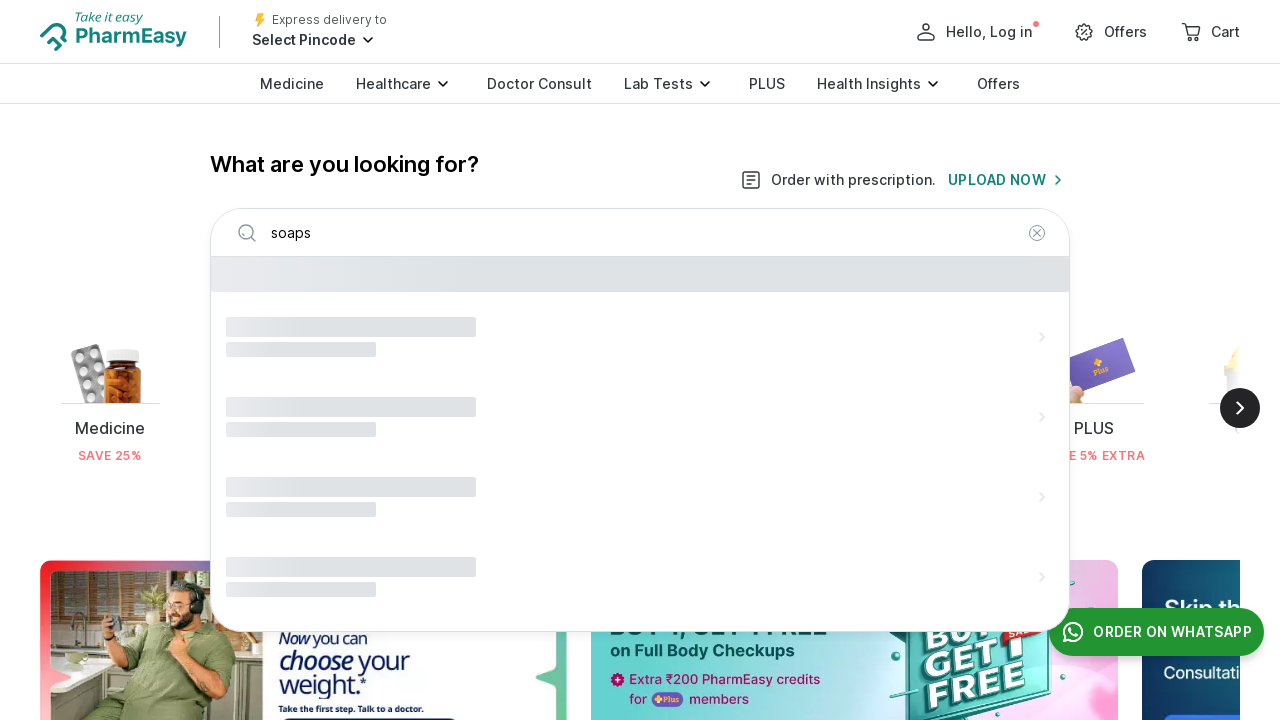

Auto-suggestion dropdown appeared
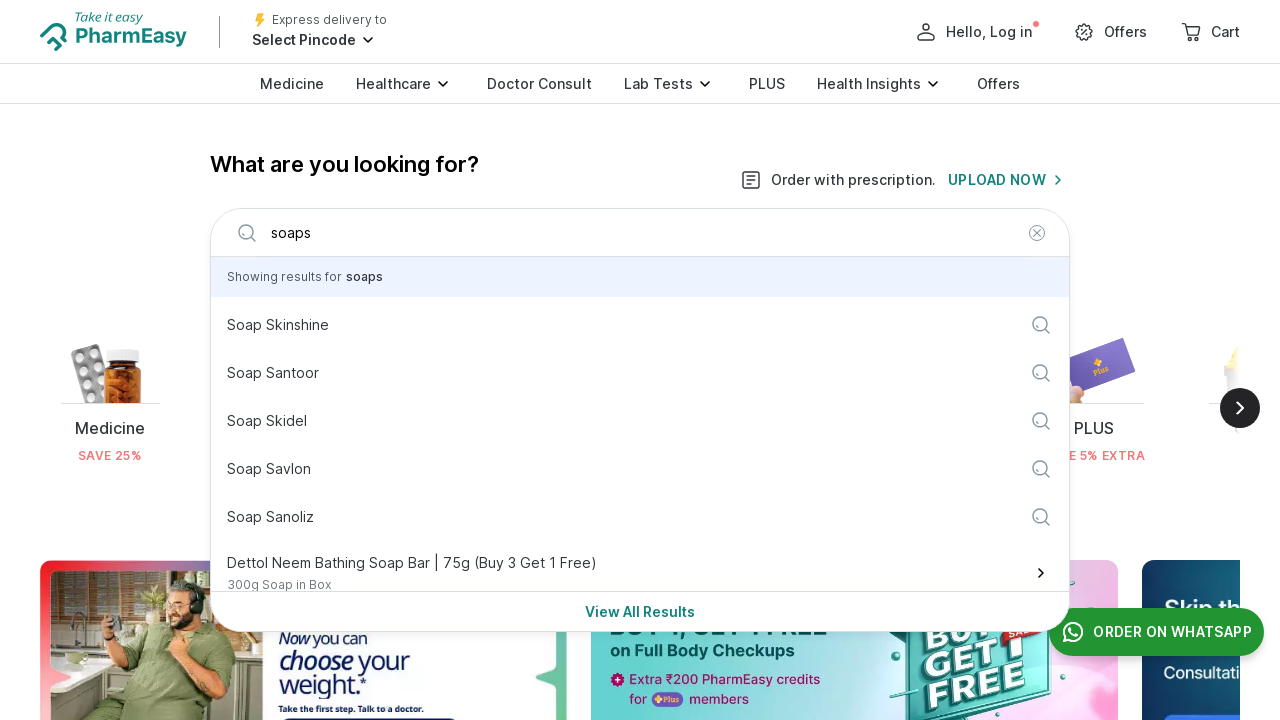

Verified 10 auto-suggestions are present for 'soaps'
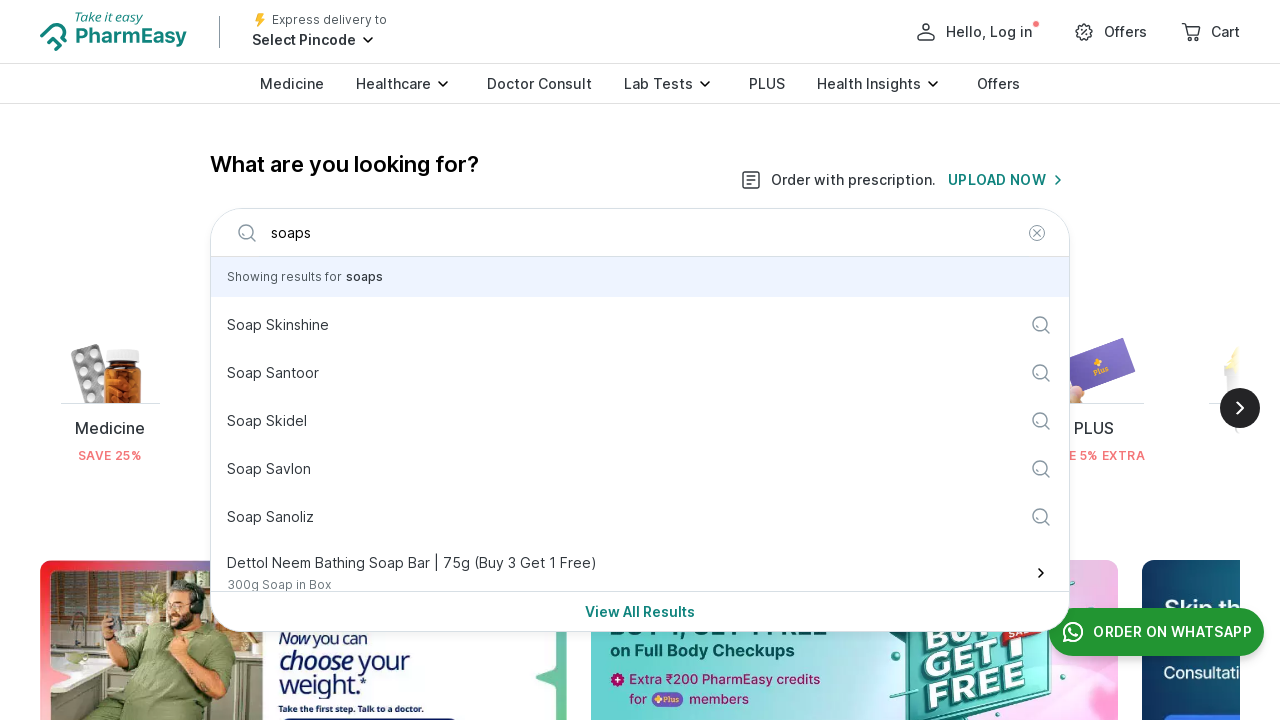

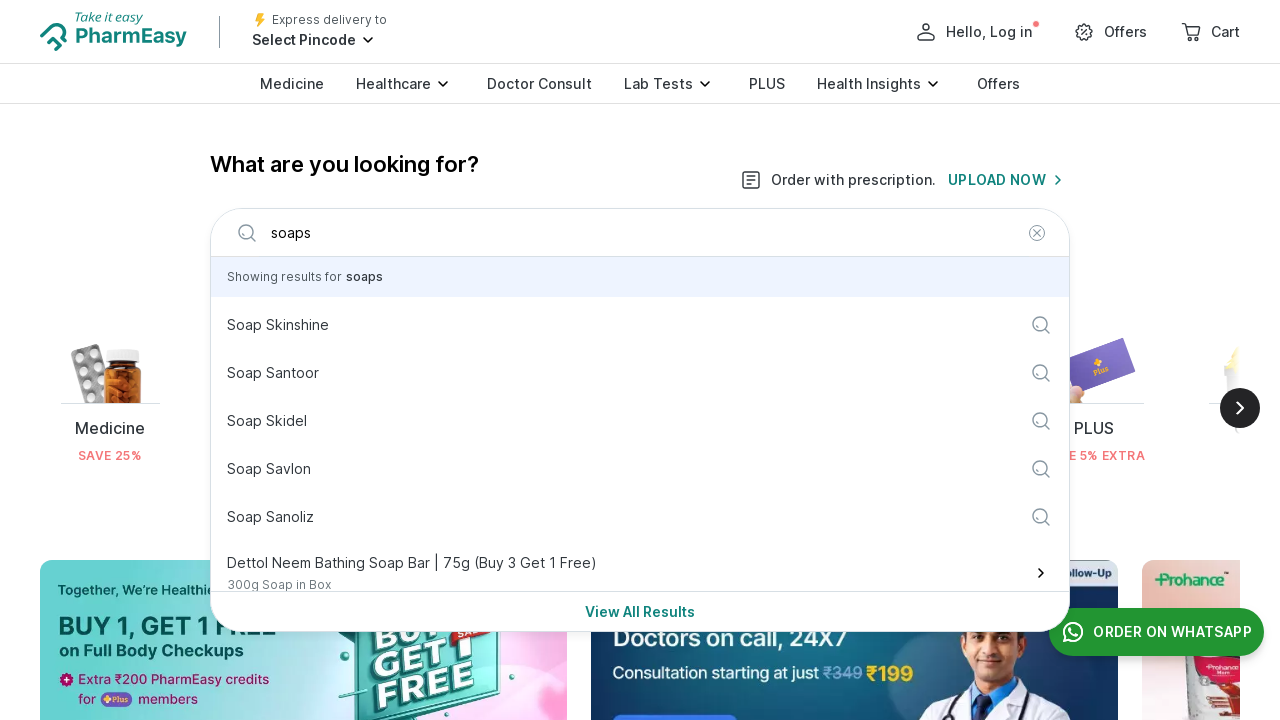